Tests drag and drop functionality by dragging a ball element into two different drop zones and verifying the drops are successful

Starting URL: https://v1.training-support.net/selenium/drag-drop

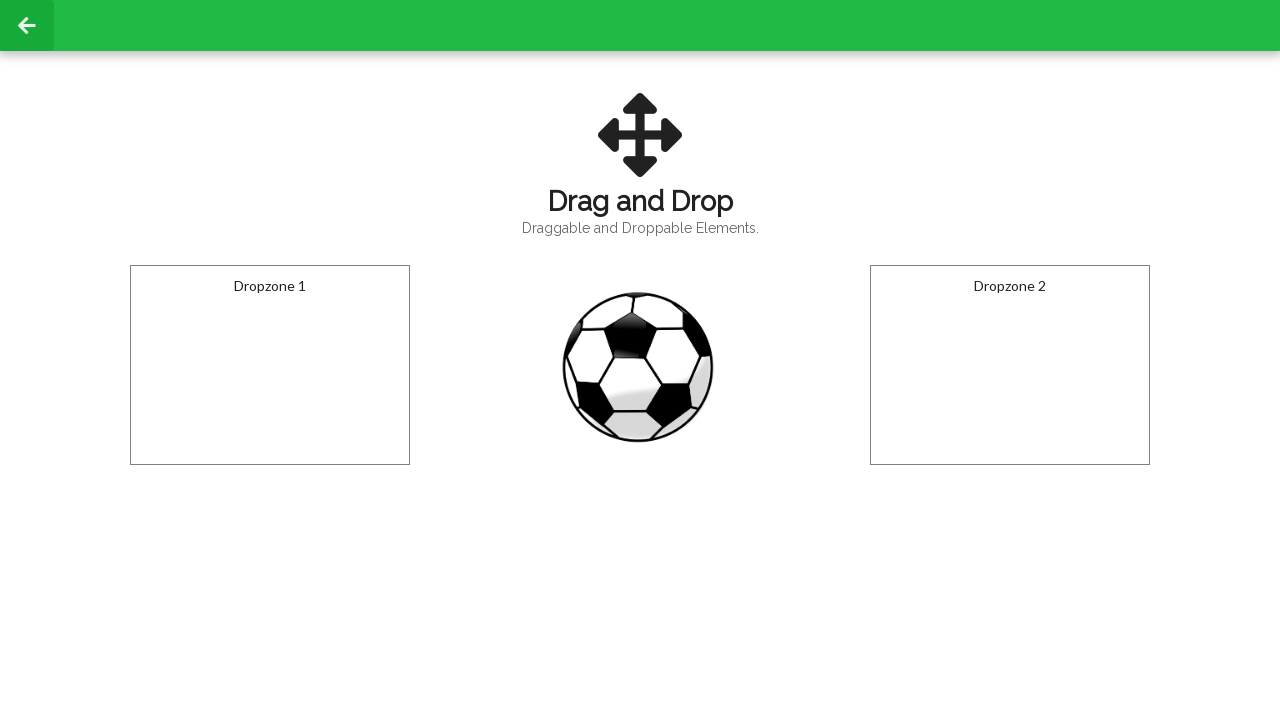

Located the draggable ball element
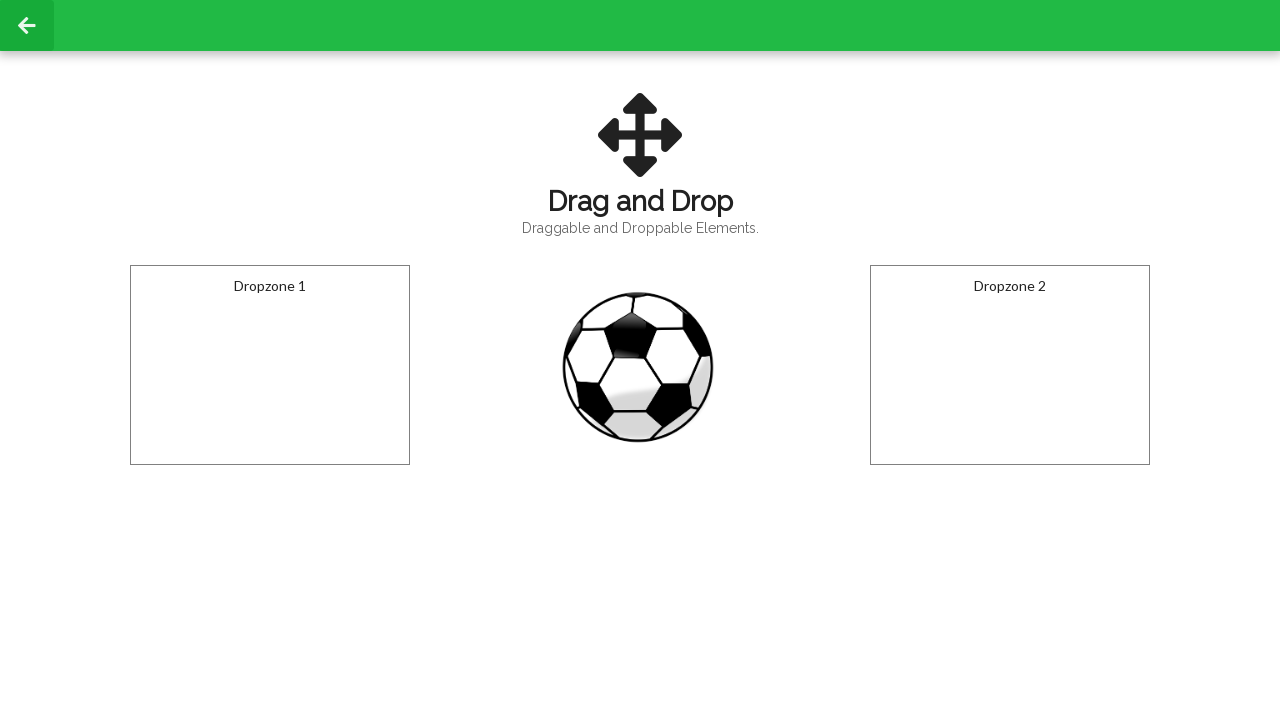

Located the first drop zone
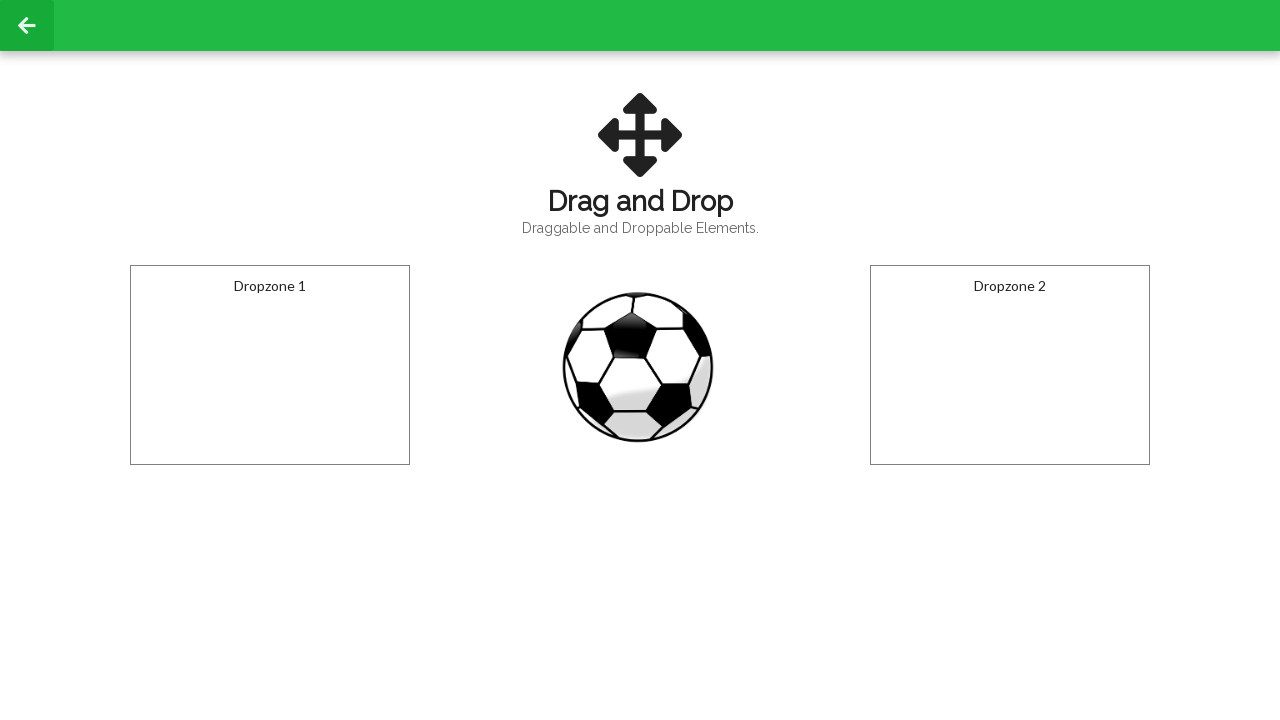

Located the second drop zone
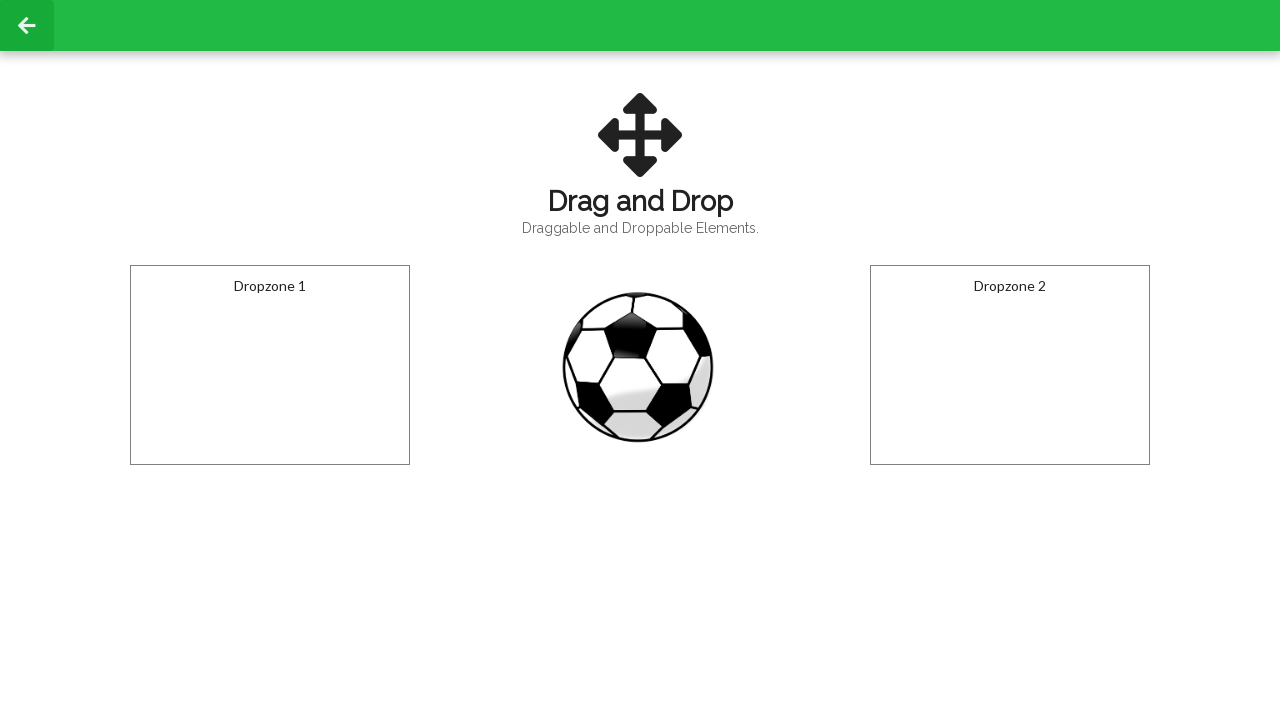

Dragged ball into the first drop zone at (270, 365)
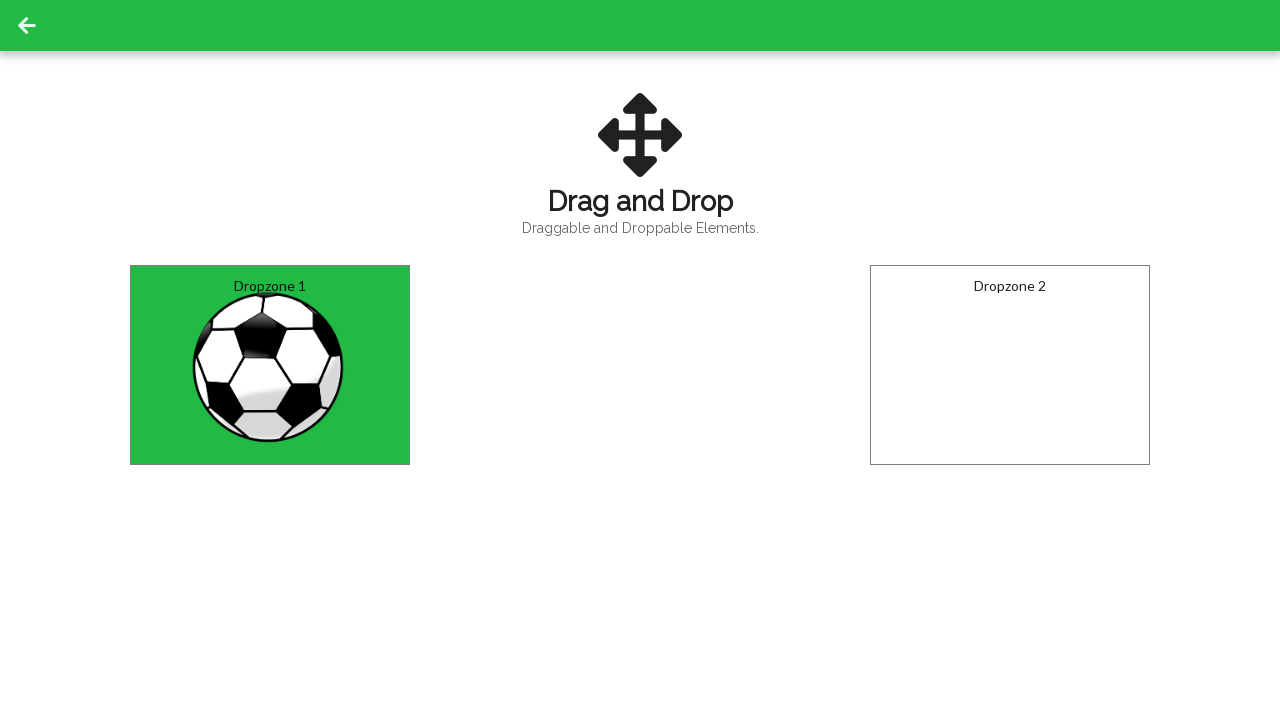

Waited for the first drop to register
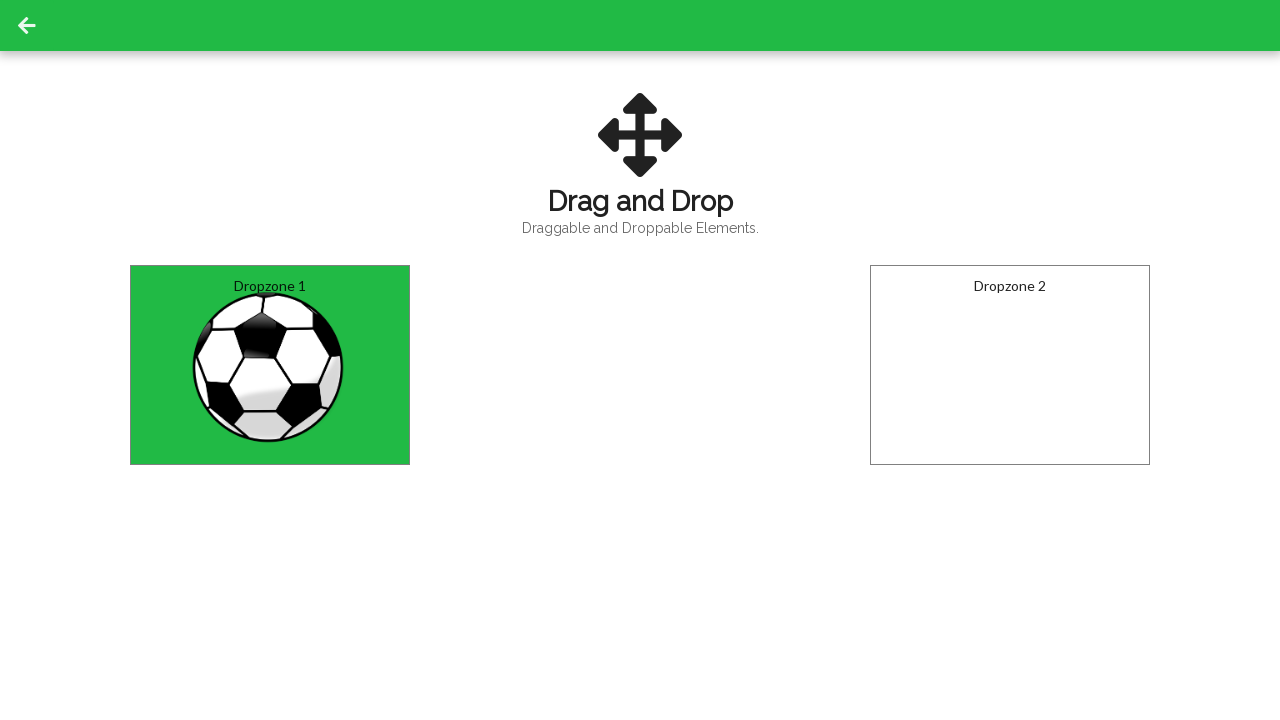

Dragged ball into the second drop zone at (1010, 365)
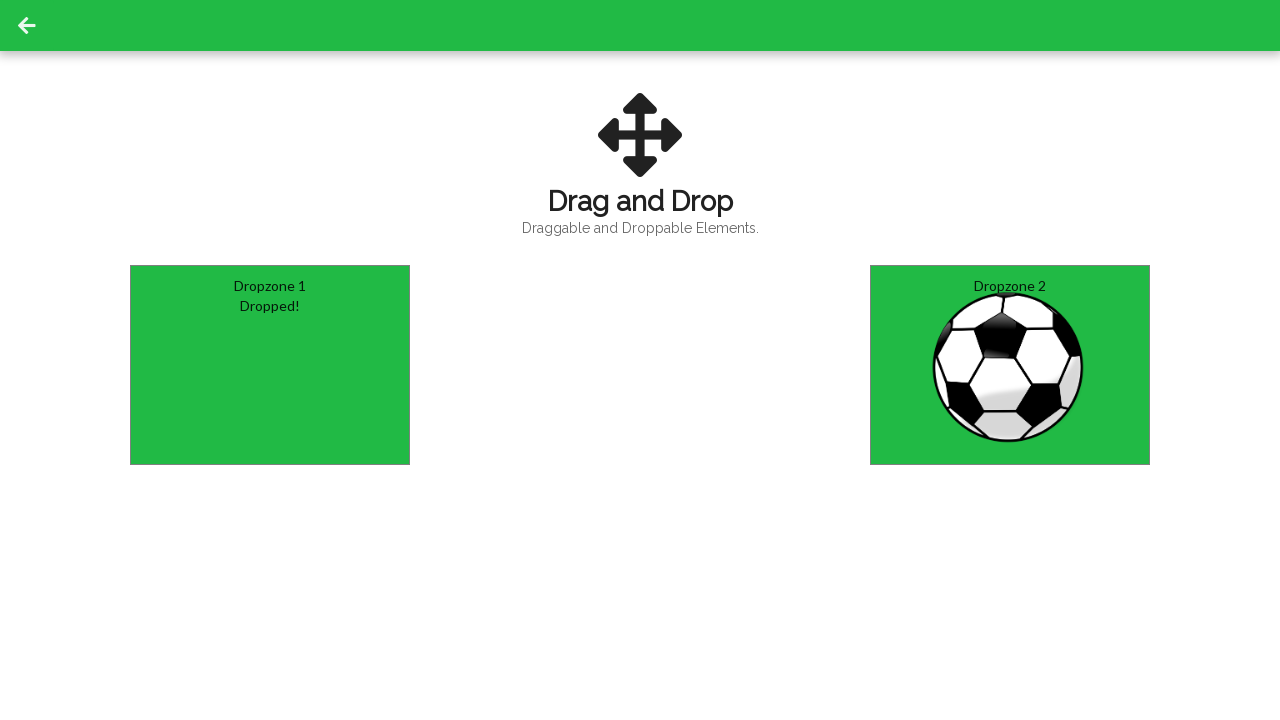

Waited for the second drop to register
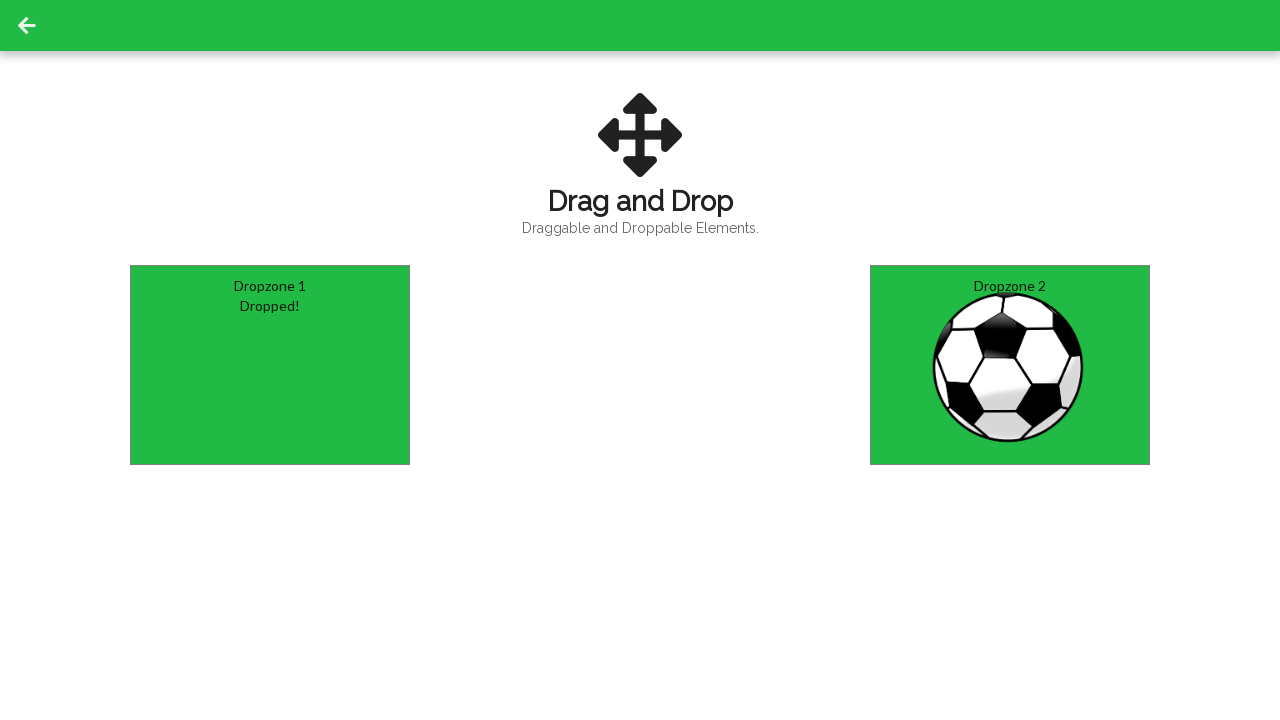

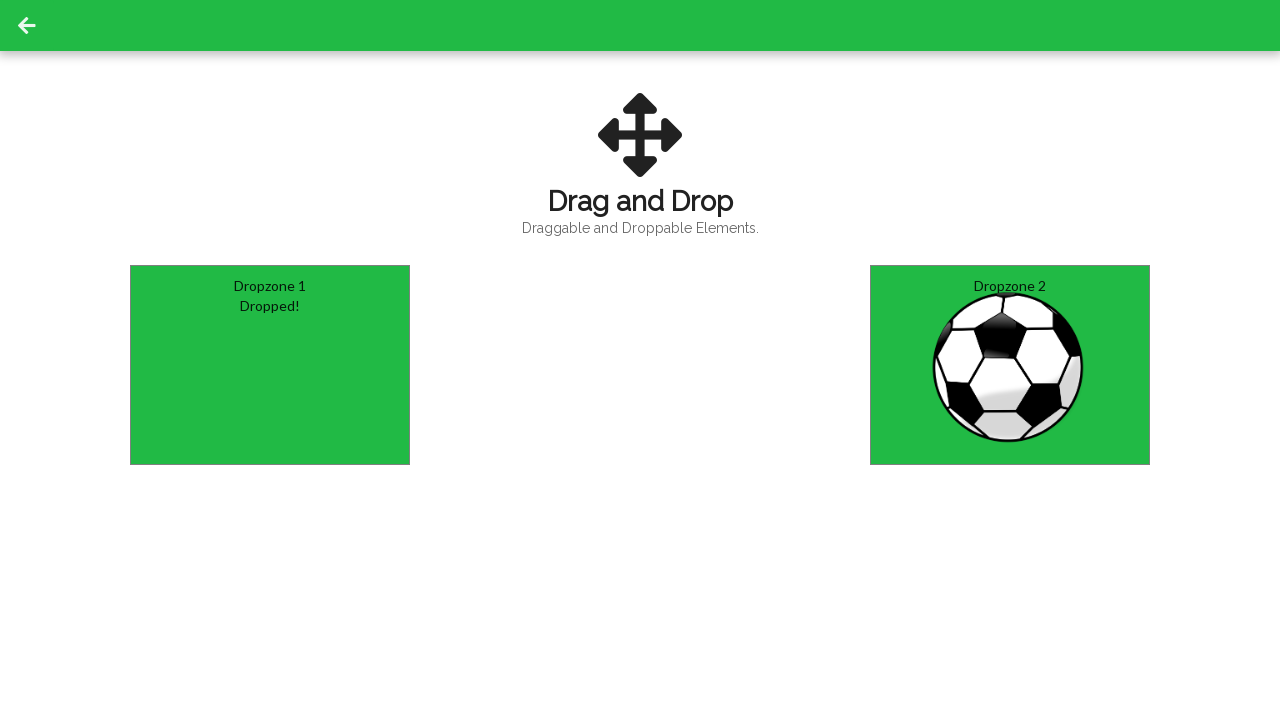